Tests the GreenKart e-commerce site by searching for products containing "ca", verifying 4 products are displayed, adding items to cart including the second product and Cashews, and verifying the brand logo text.

Starting URL: https://rahulshettyacademy.com/seleniumPractise/#/

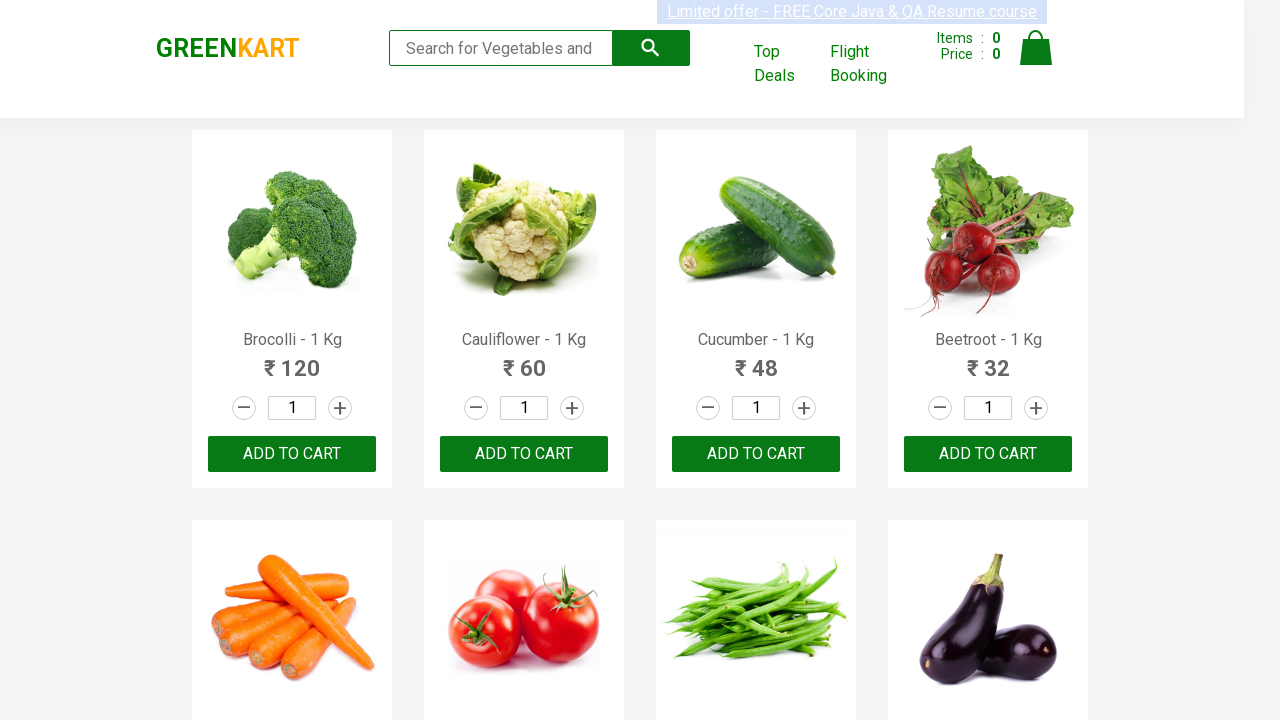

Typed 'ca' in the search box on .search-keyword
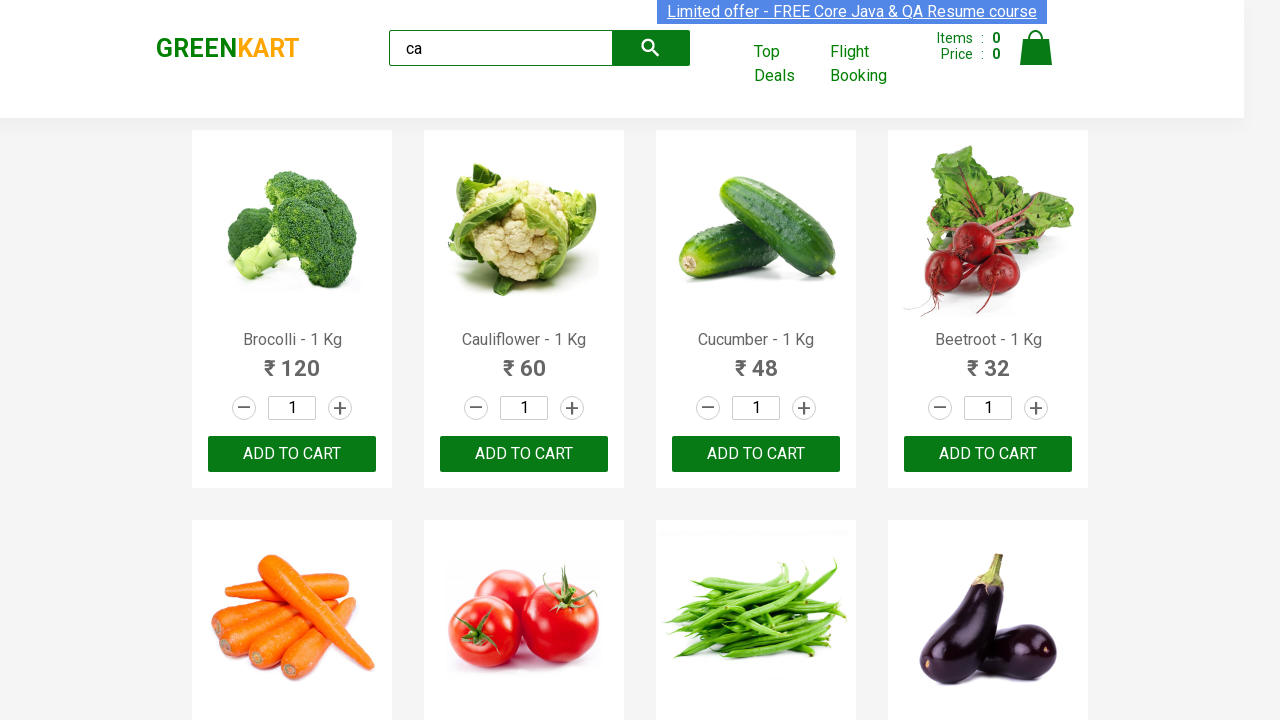

Filtered products loaded, showing 4 items containing 'ca'
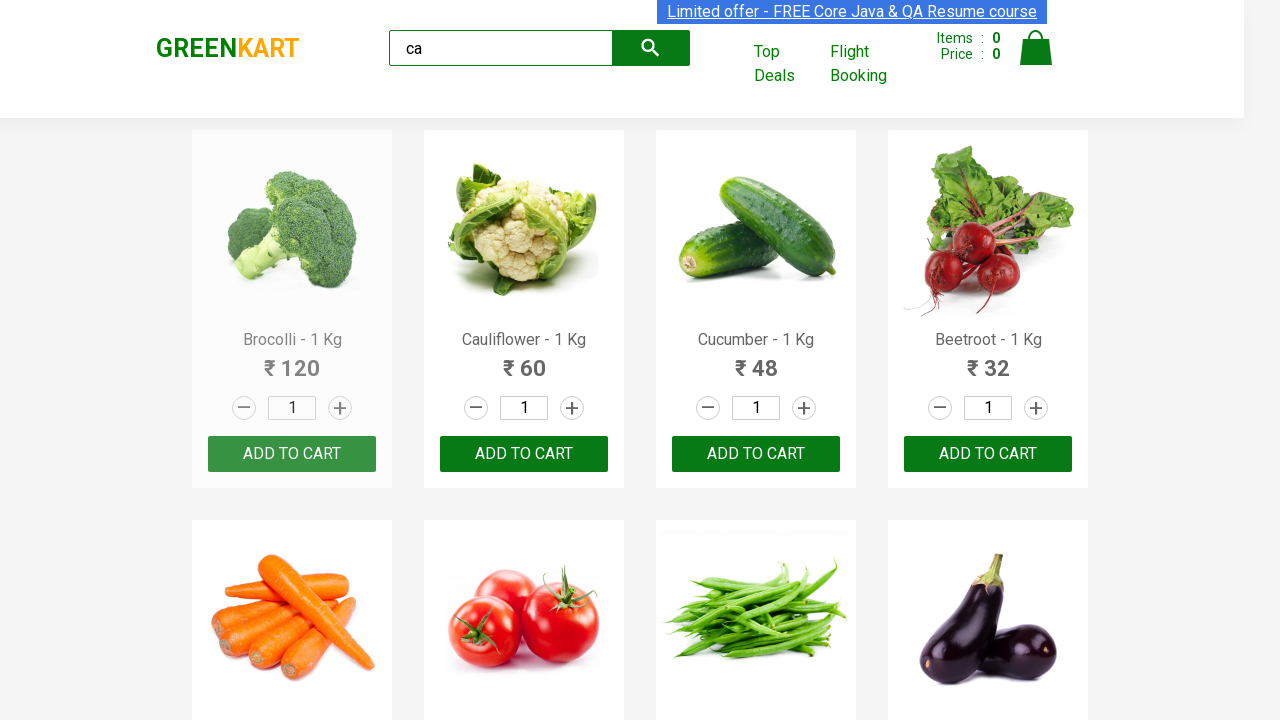

Clicked ADD TO CART on the second product at (524, 454) on .products .product >> nth=1 >> text=ADD TO CART
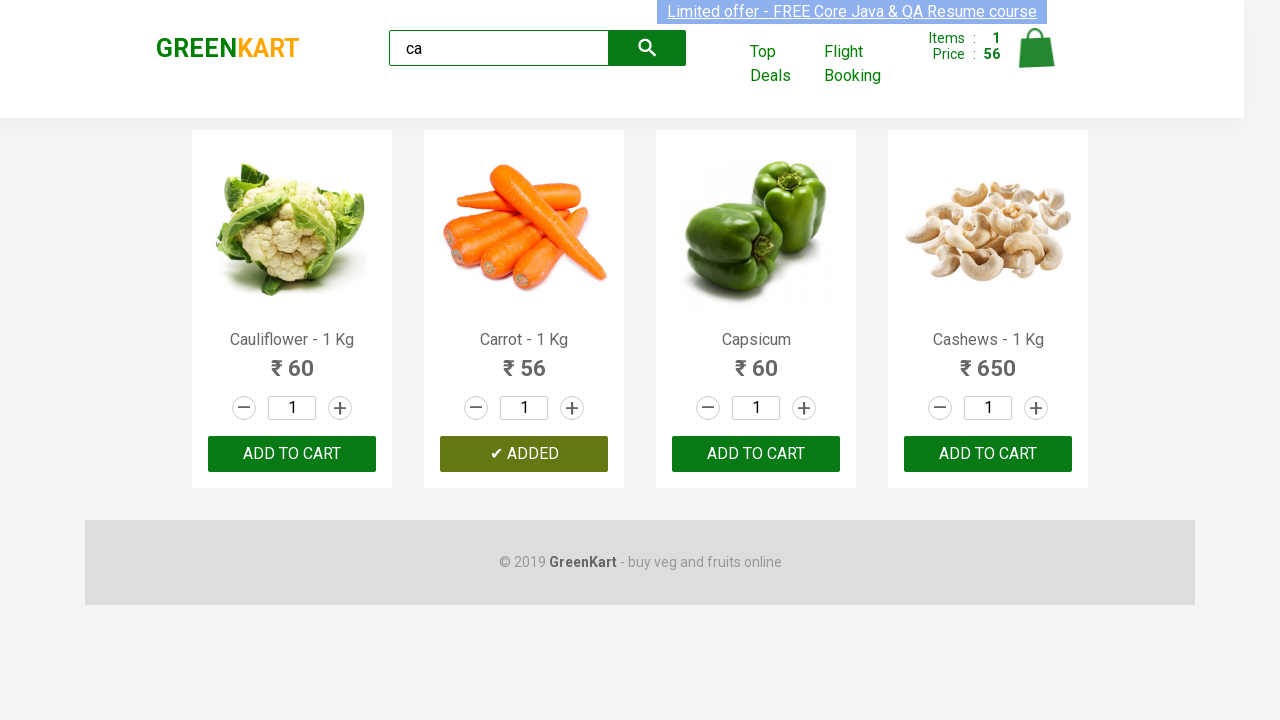

Clicked ADD TO CART on Cashews product at (988, 454) on .products .product >> nth=3 >> button
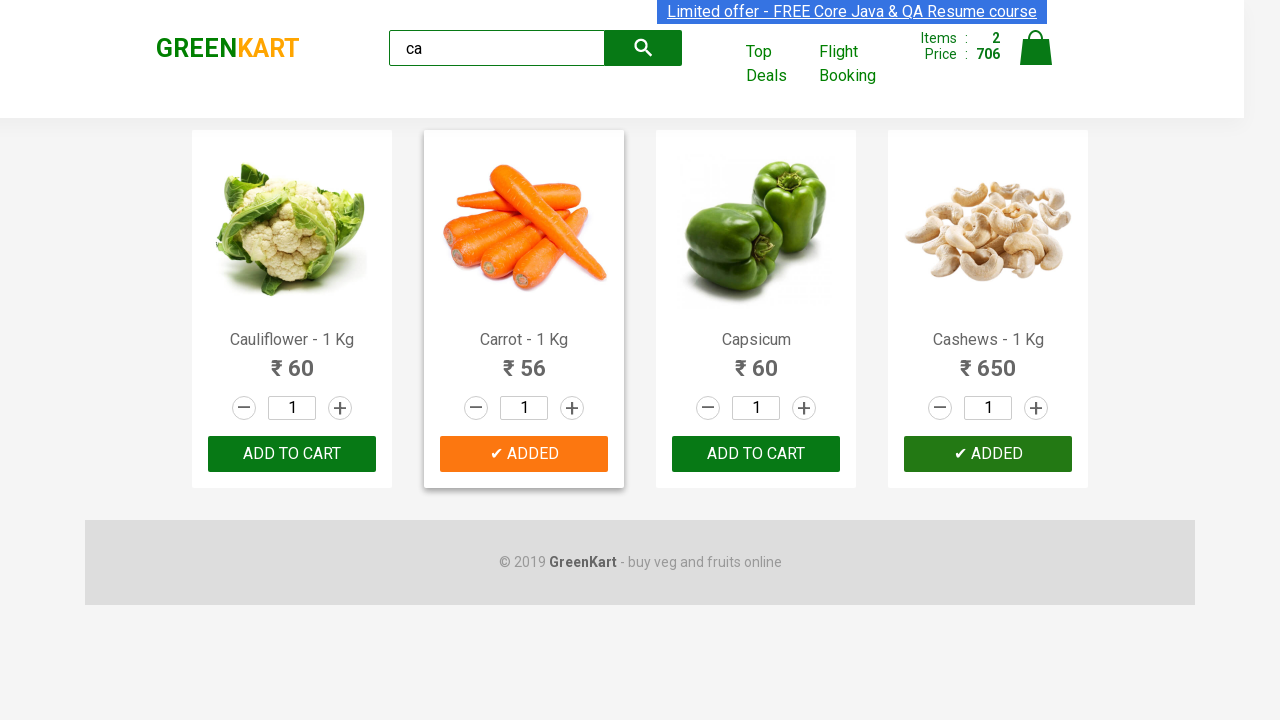

Brand logo element is visible
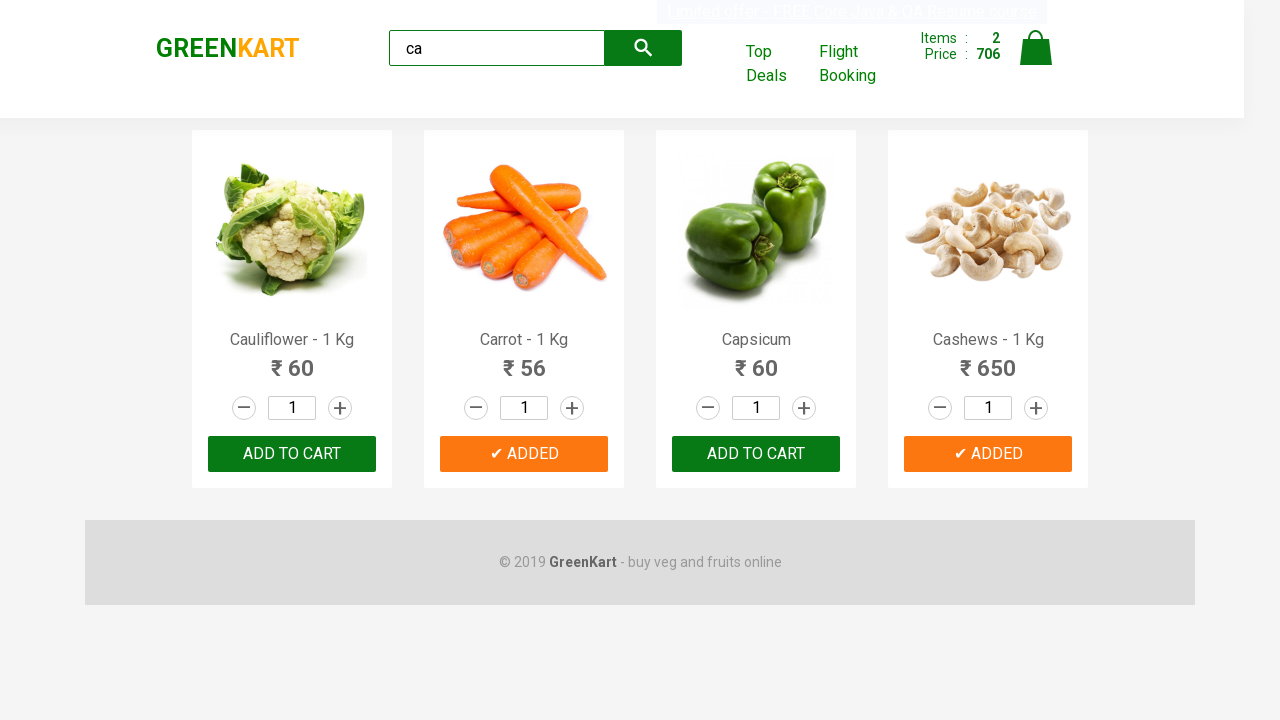

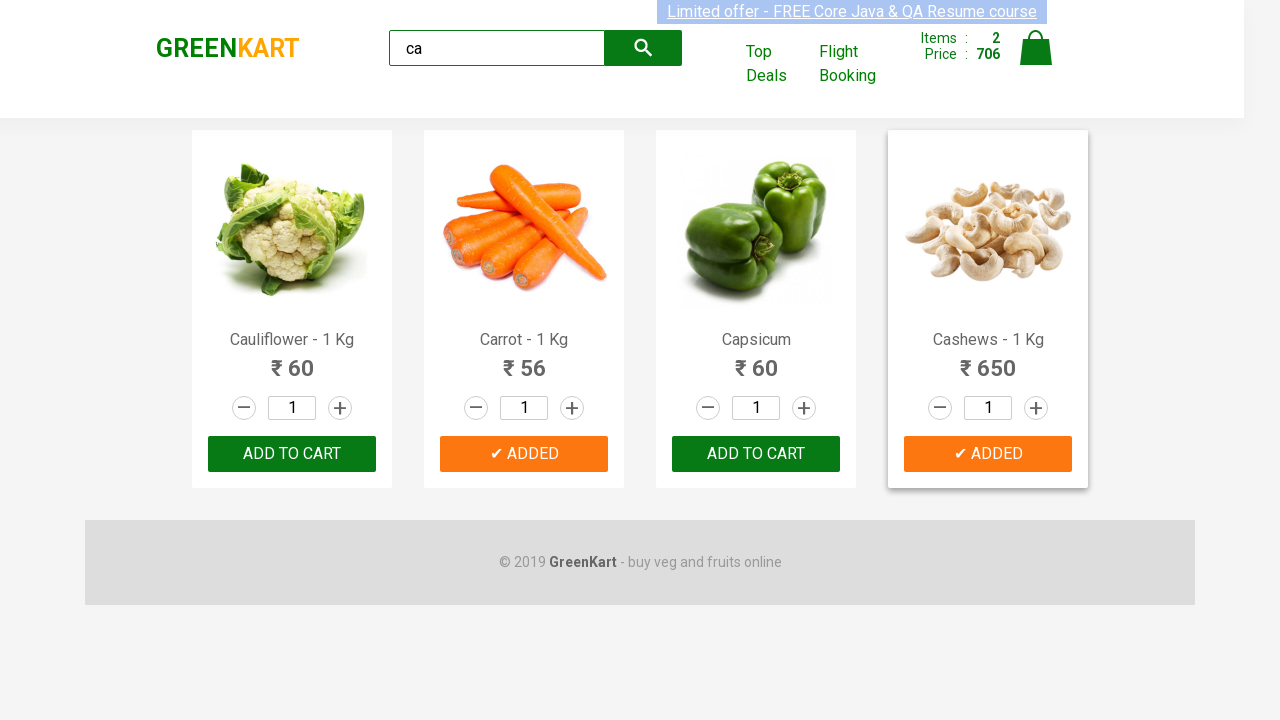